Tests an e-commerce vegetable shopping site by searching for products containing "ca", verifying product count, incrementing quantity, and adding items to cart including a specific product (Cashews)

Starting URL: https://rahulshettyacademy.com/seleniumPractise/#/

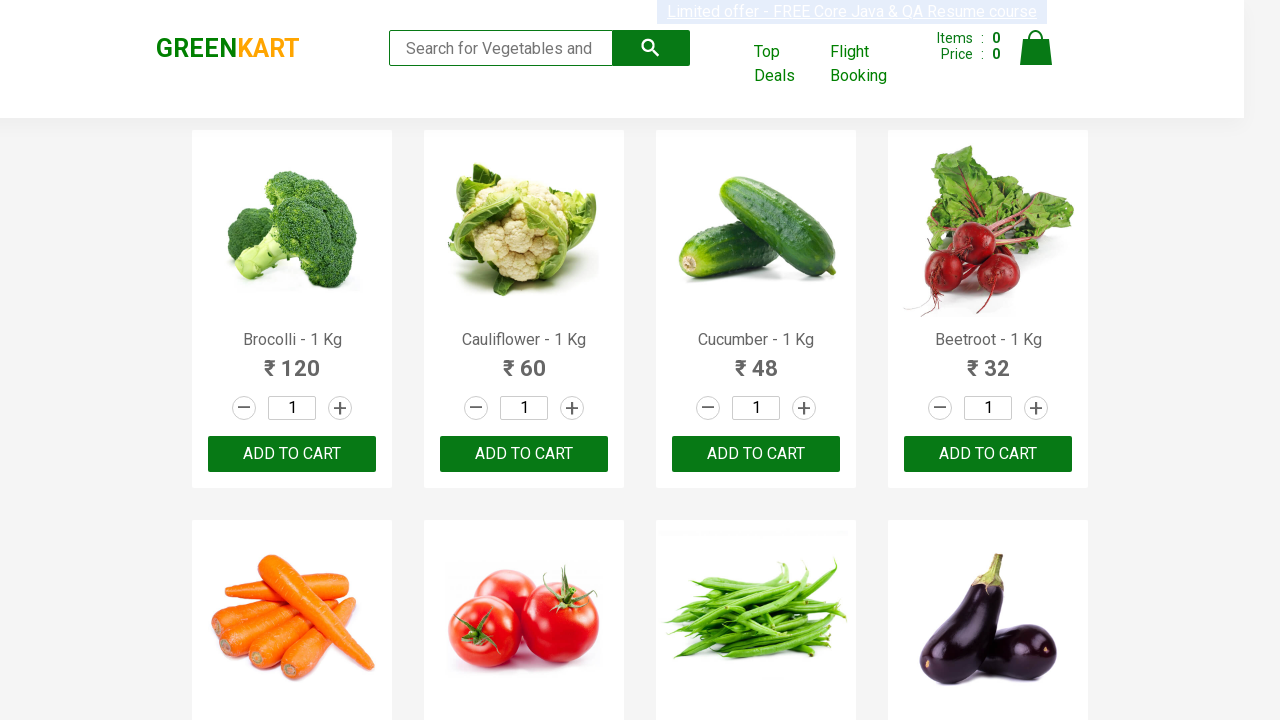

Entered 'ca' in search box to filter products on .search-keyword
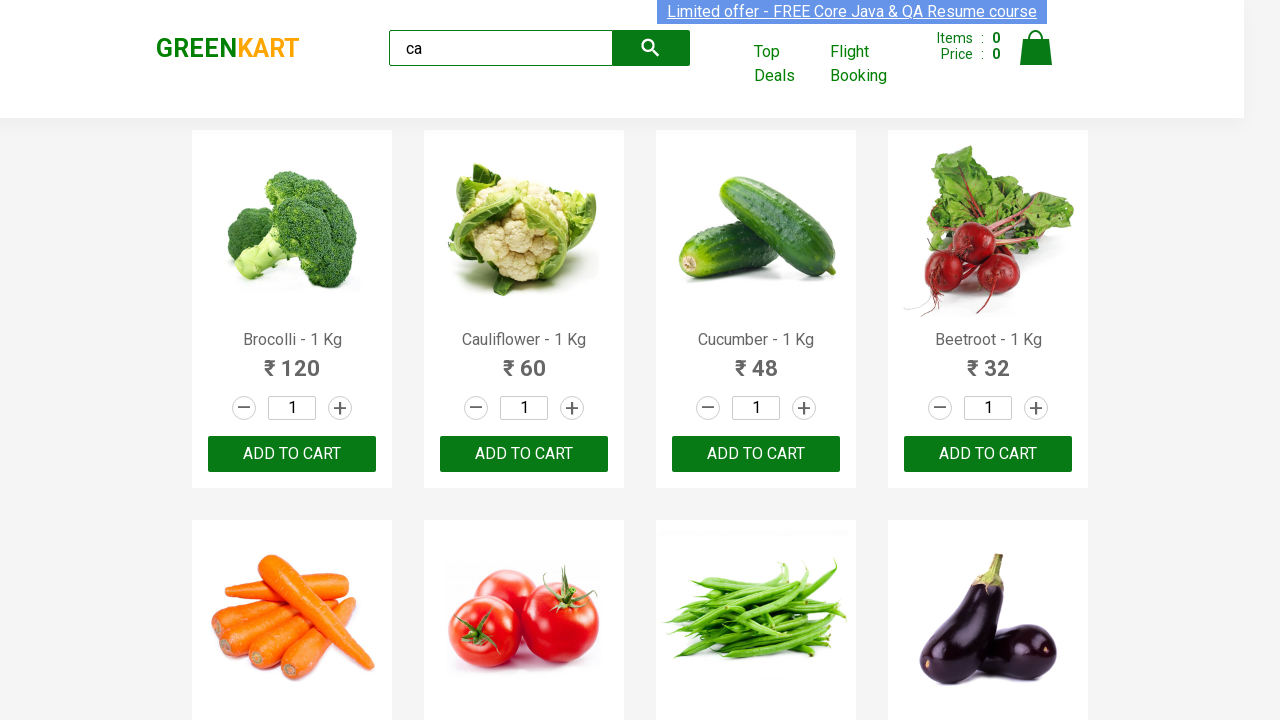

Waited 2 seconds for products to load
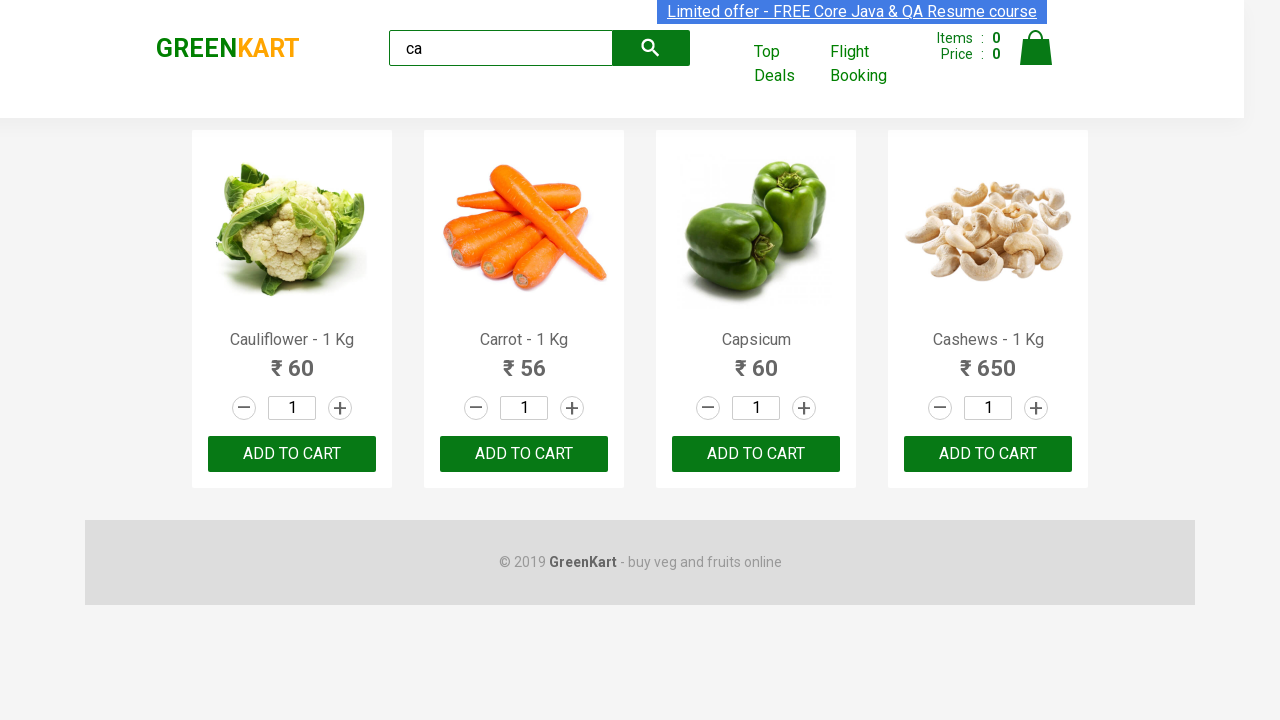

Verified products are displayed on page
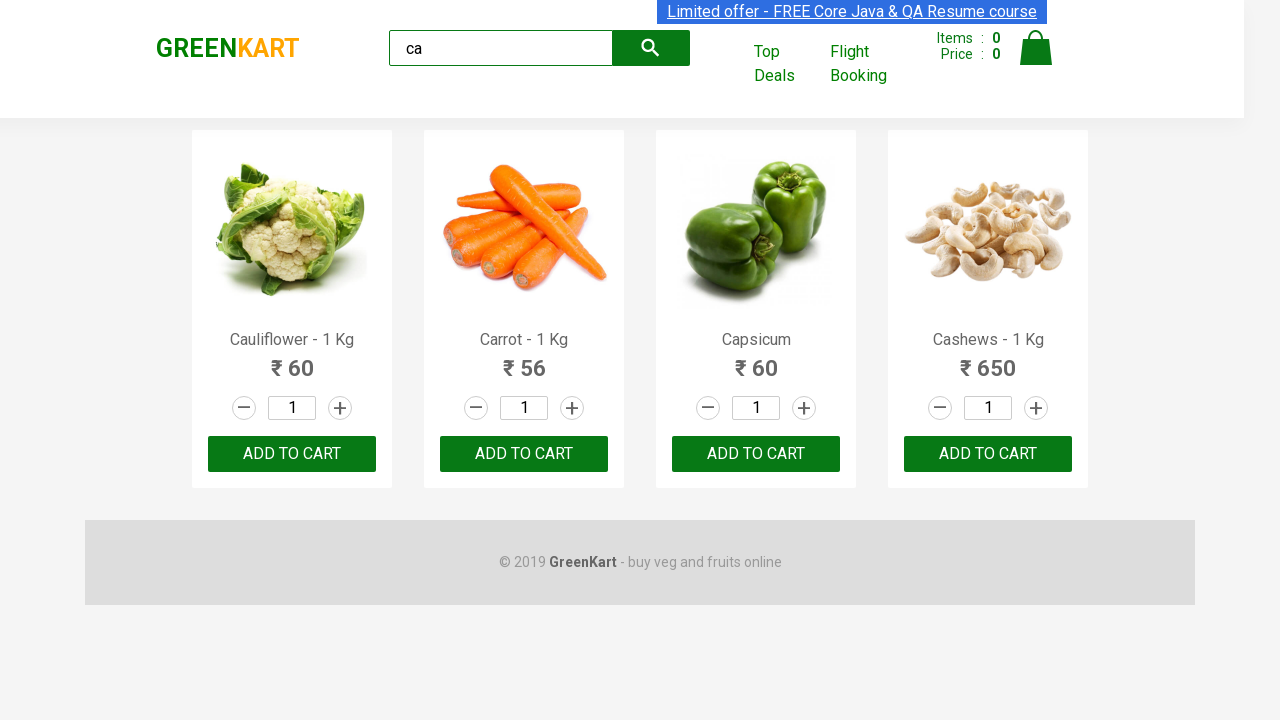

Clicked increment button for first product (1st click) at (340, 408) on :nth-child(1) > .stepper-input > .increment
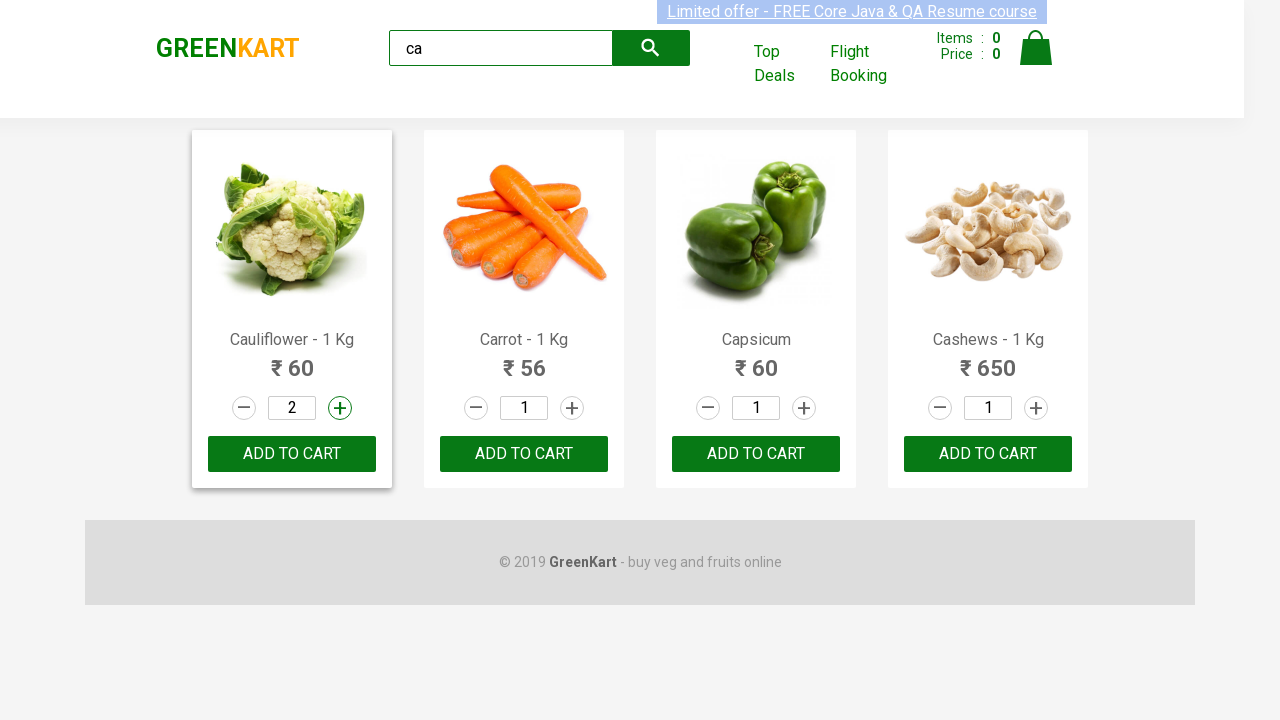

Clicked increment button for first product (2nd click) at (340, 408) on :nth-child(1) > .stepper-input > .increment
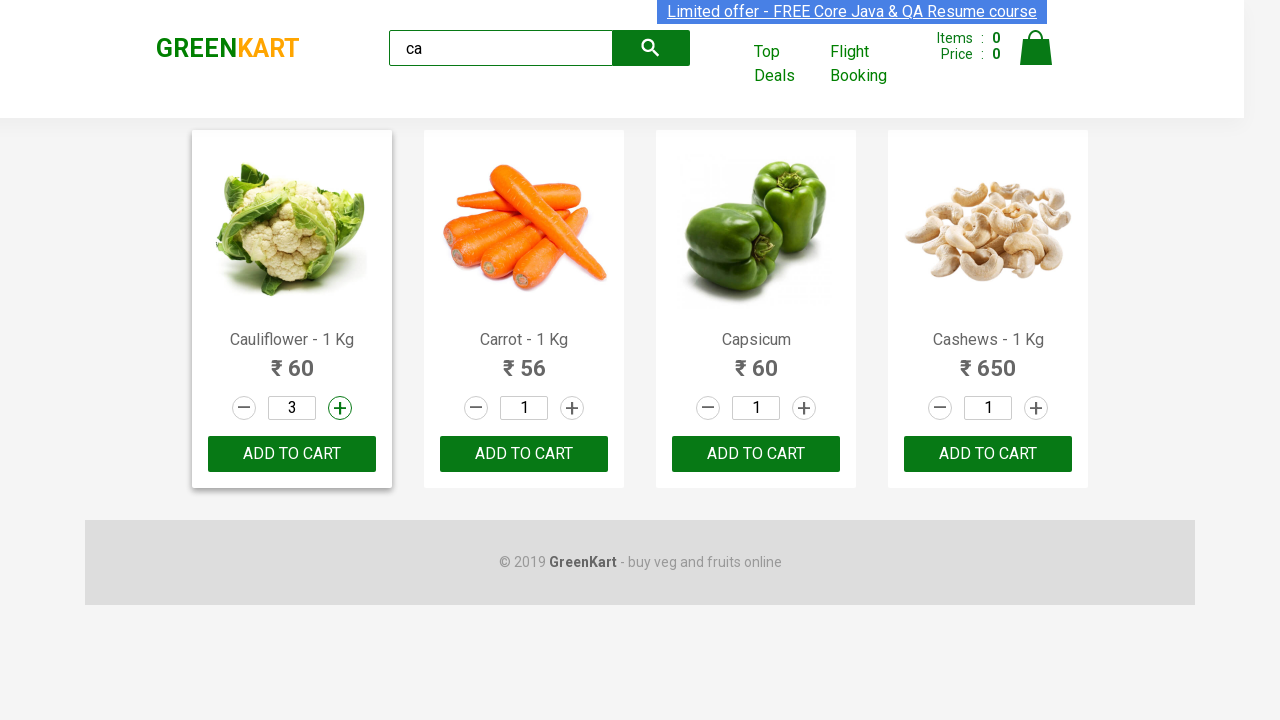

Added first product to cart at (292, 454) on .products .product >> nth=0 >> text=ADD TO CART
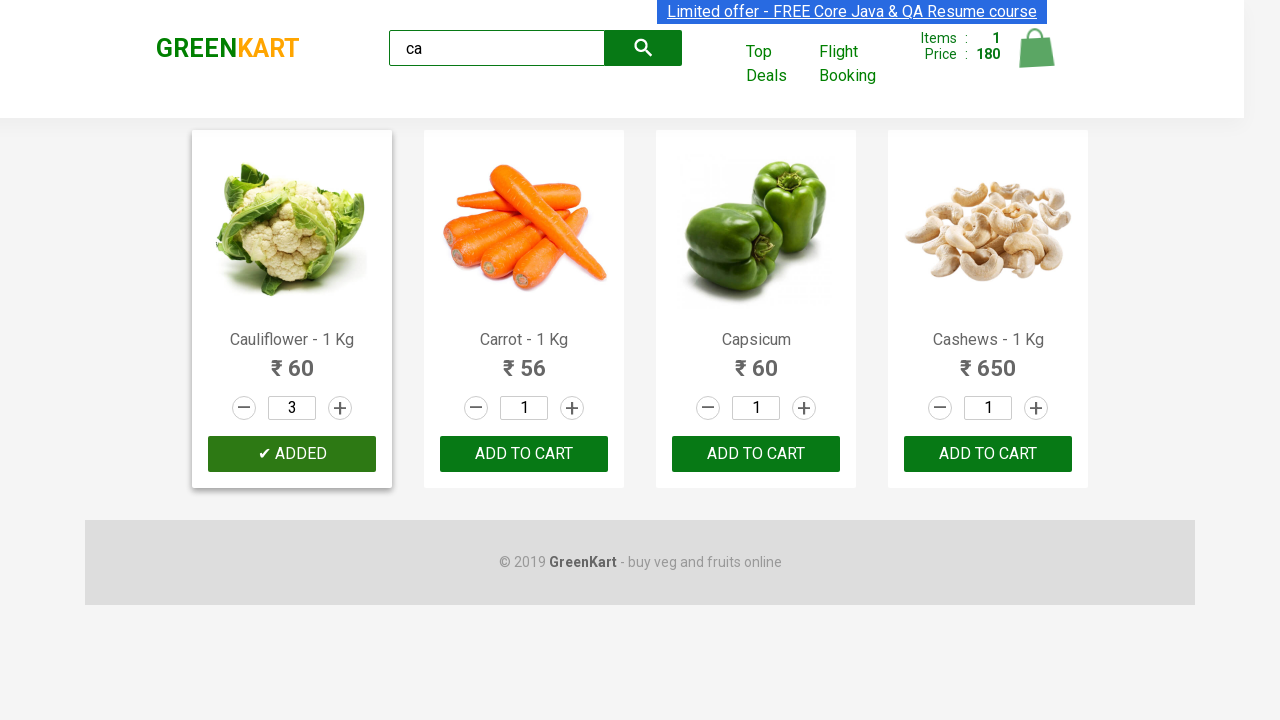

Located all products on page
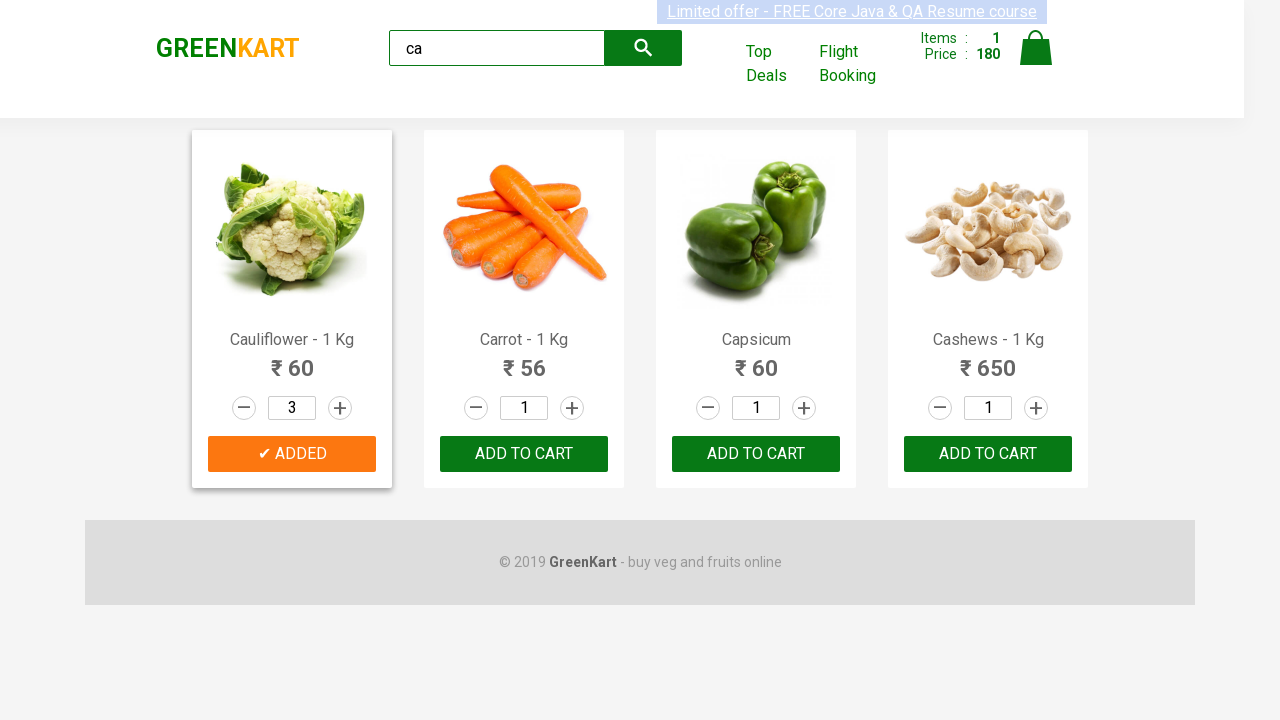

Counted 4 products containing 'ca'
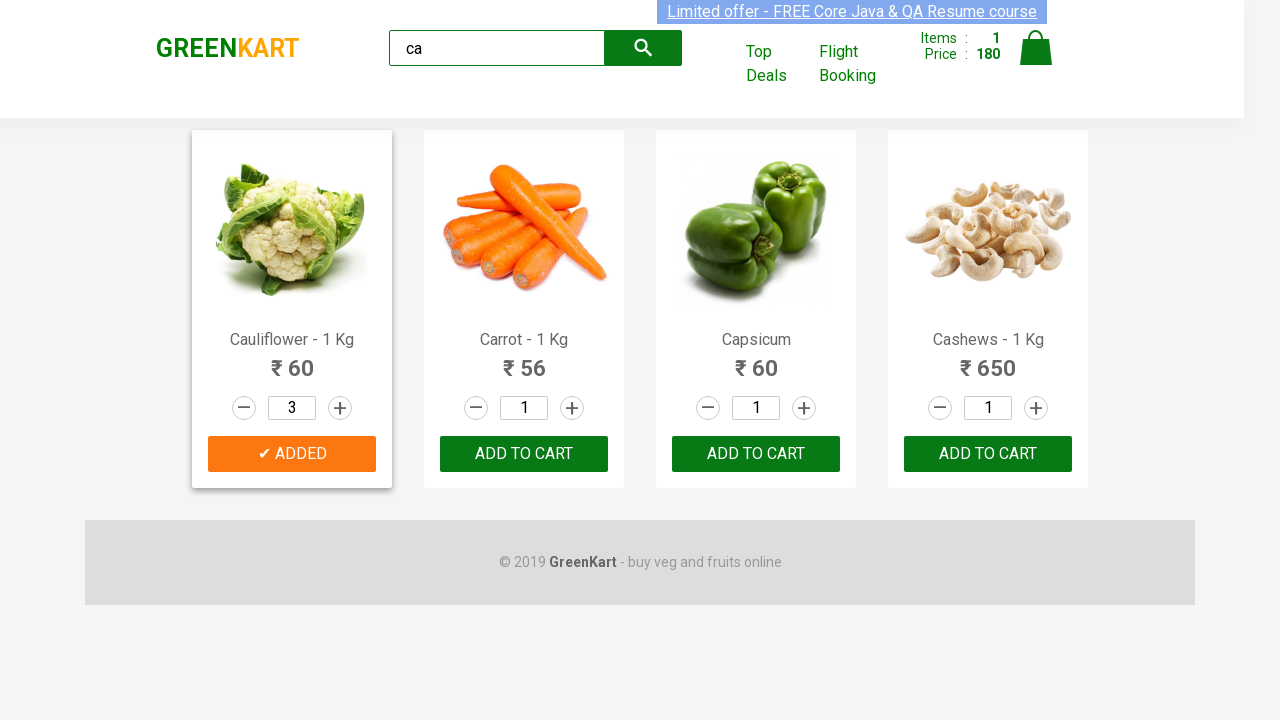

Retrieved product name: Cauliflower - 1 Kg
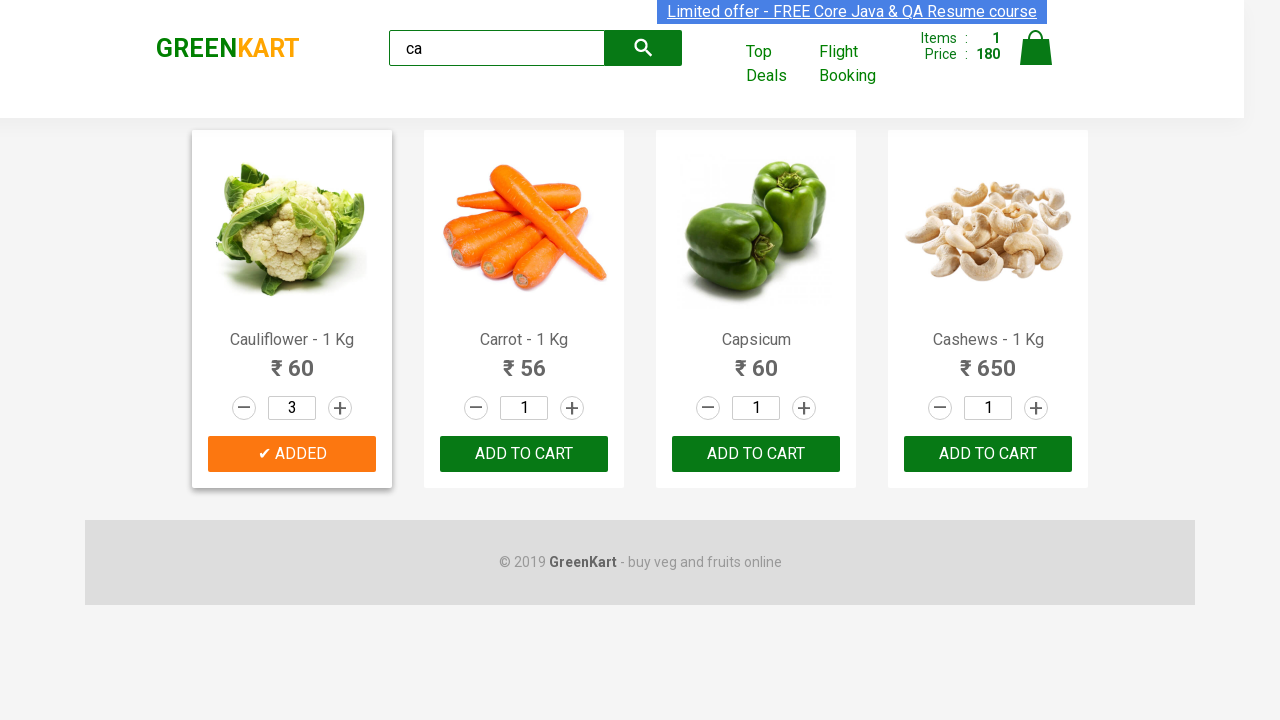

Retrieved product name: Carrot - 1 Kg
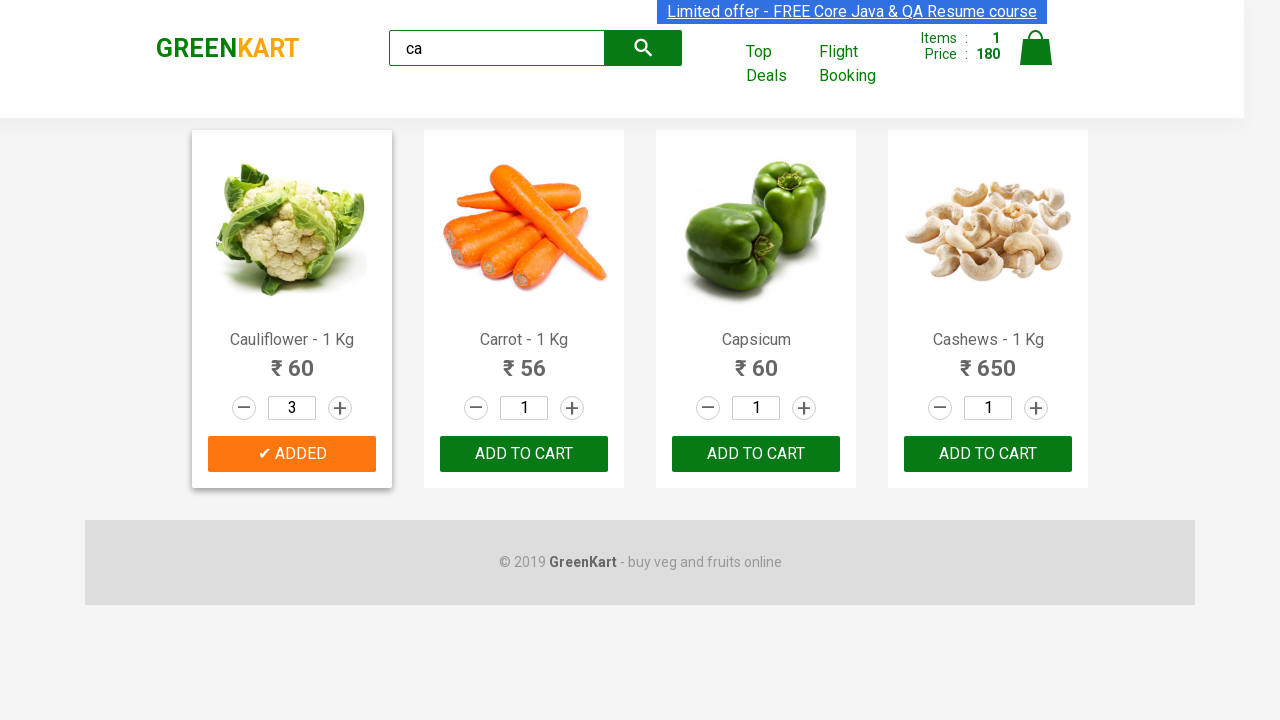

Retrieved product name: Capsicum
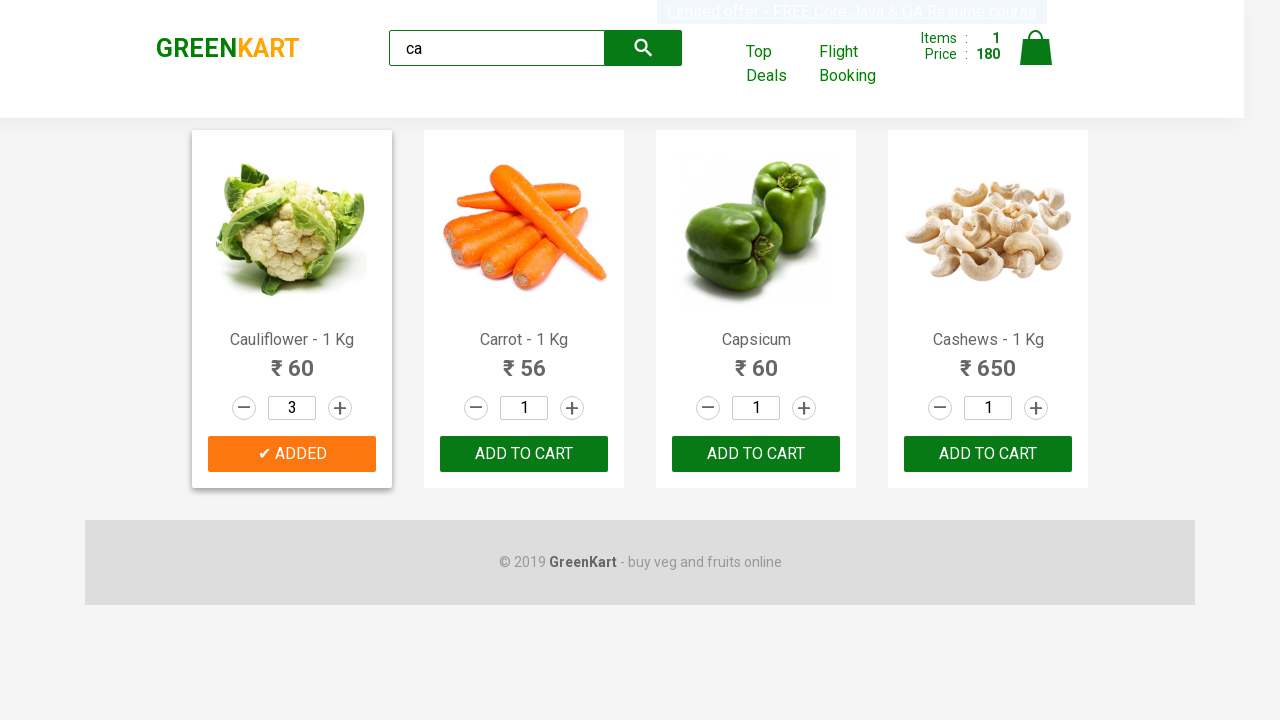

Retrieved product name: Cashews - 1 Kg
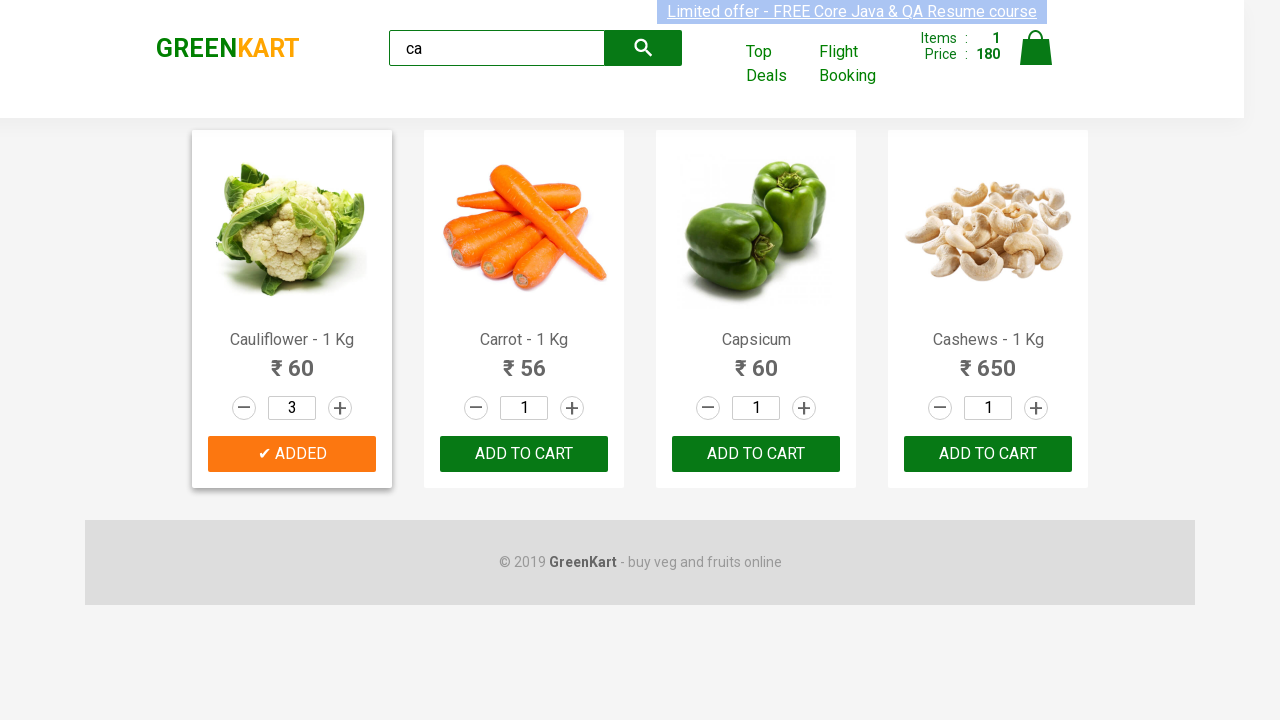

Found and clicked ADD TO CART for Cashews at (988, 454) on .products .product >> nth=3 >> button
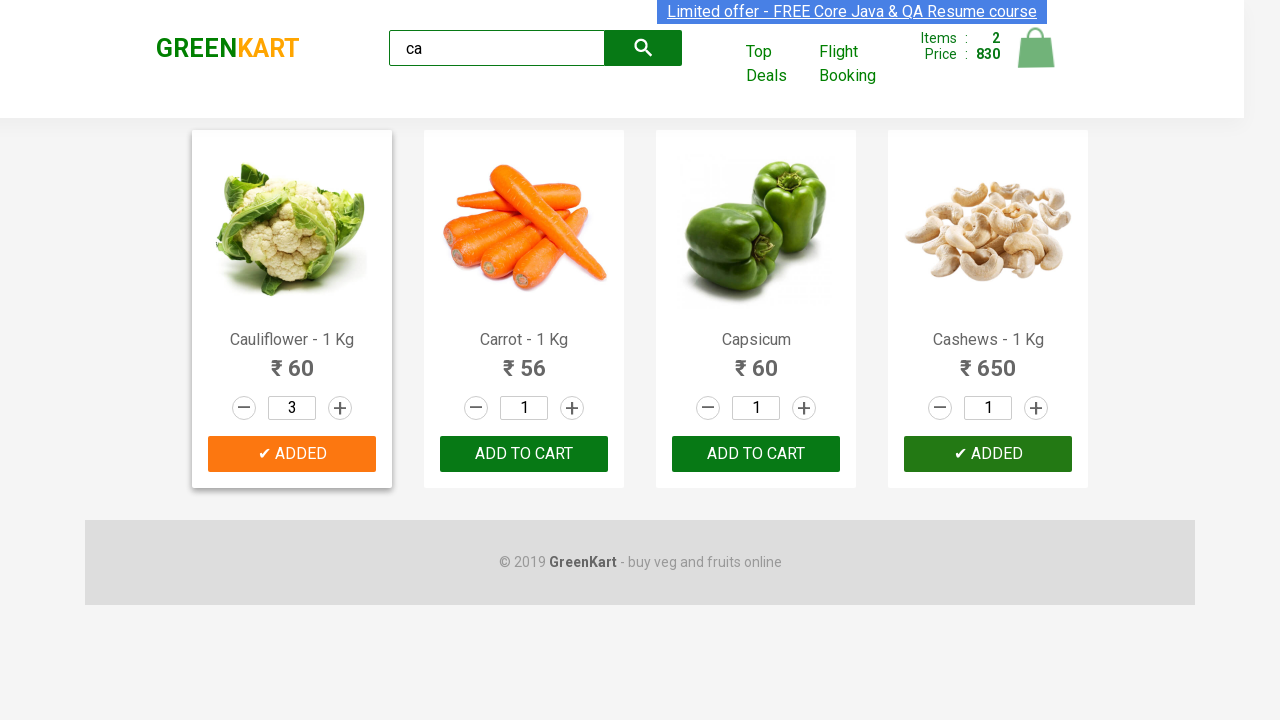

Retrieved brand logo text: GREENKART
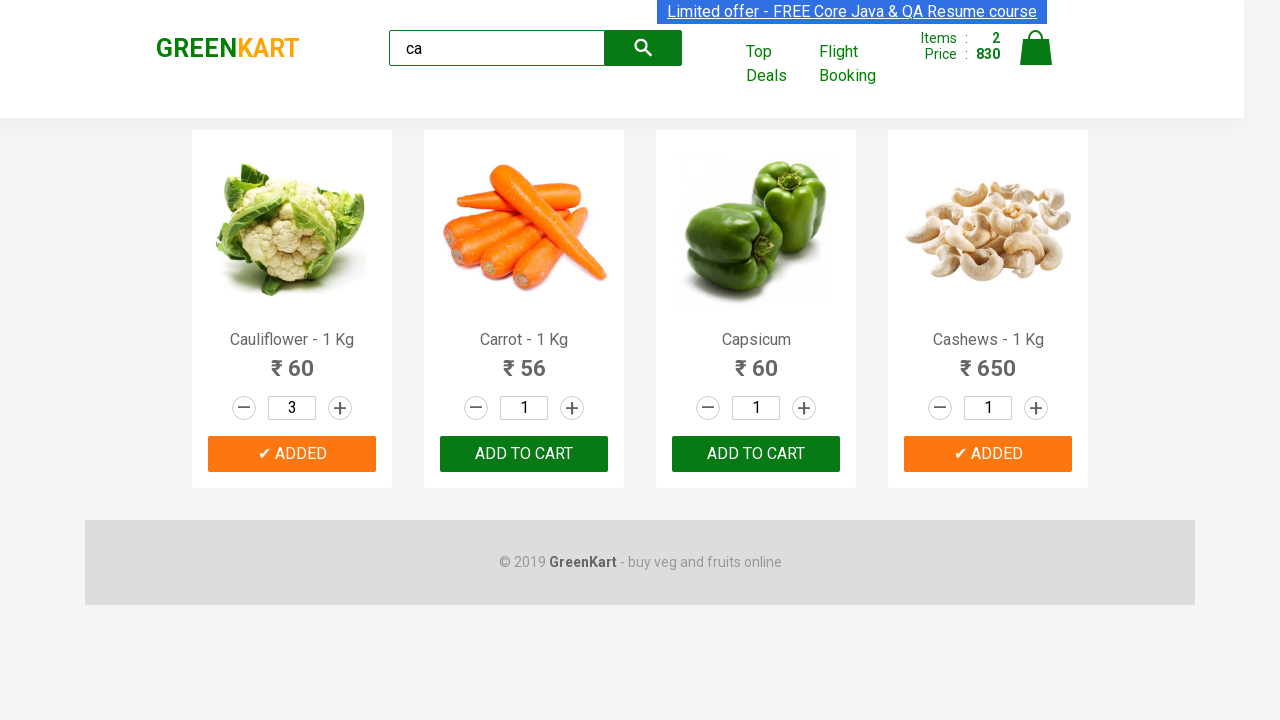

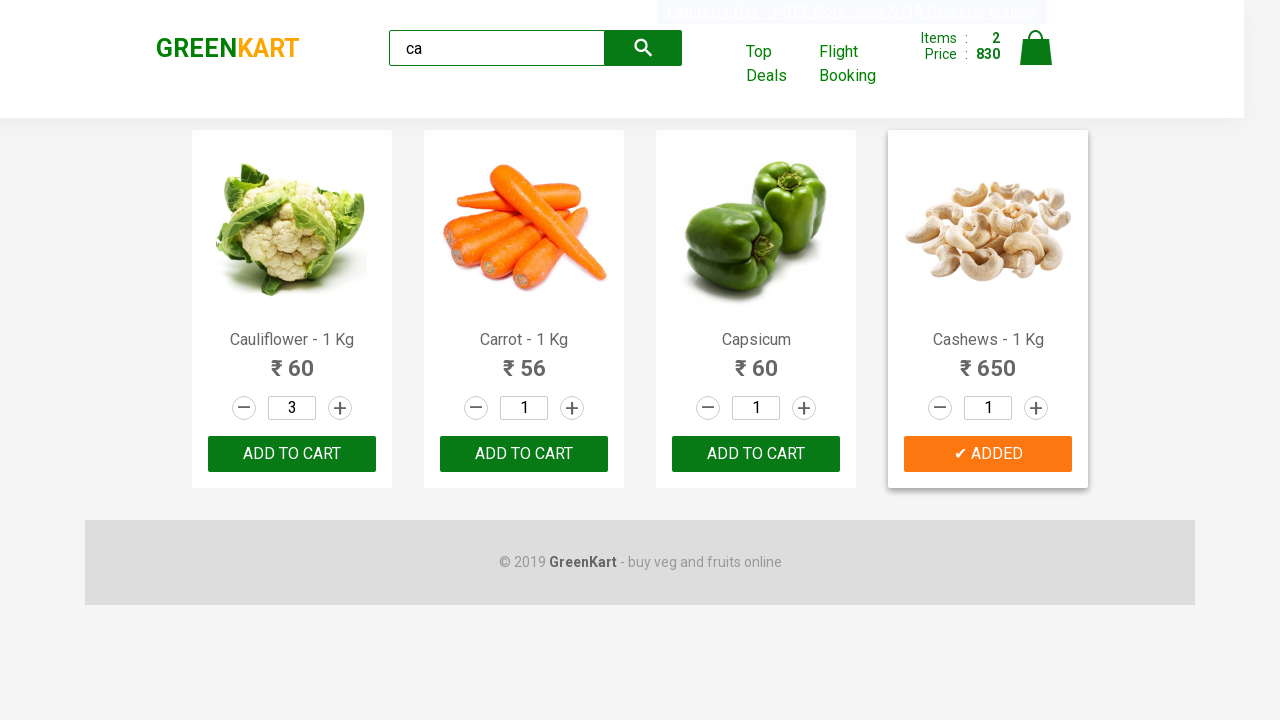